Tests single selection from a jQuery combo tree dropdown by clicking the dropdown and selecting one option

Starting URL: https://www.jqueryscript.net/demo/Drop-Down-Combo-Tree/#google_vignette

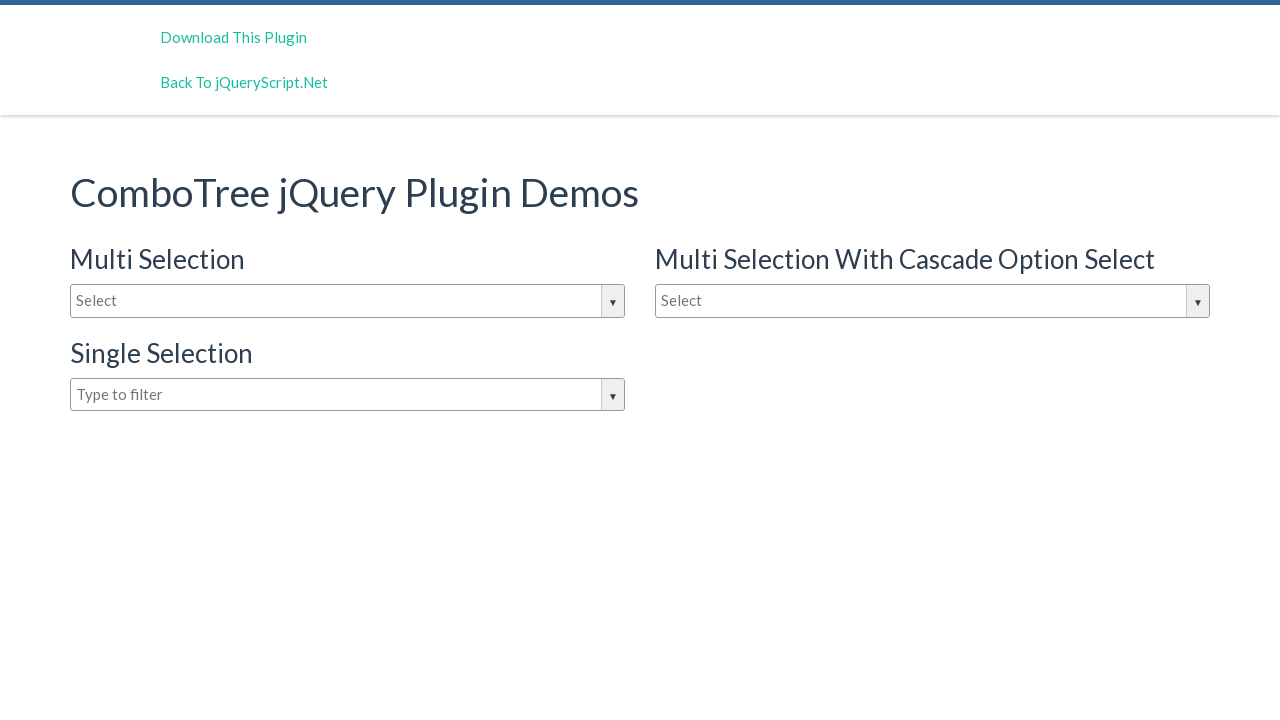

Clicked dropdown button to open jQuery combo tree at (348, 301) on #justAnInputBox
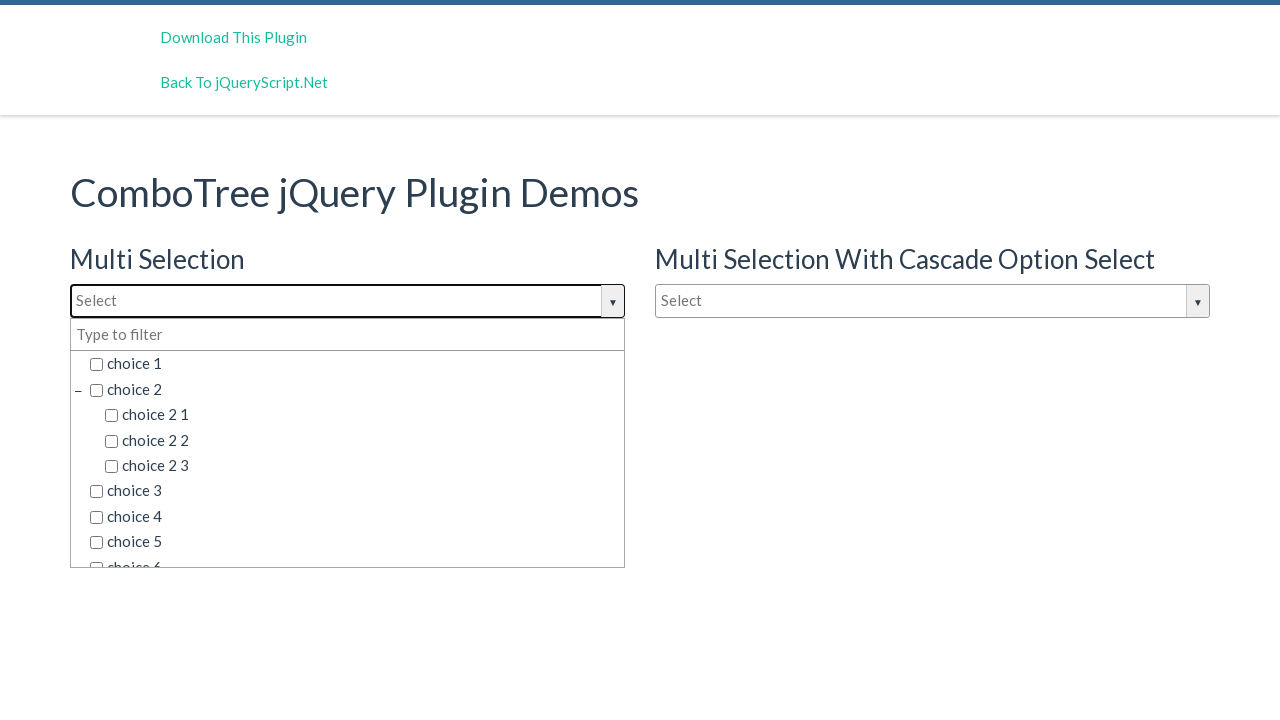

Selected 'choice 2' from the dropdown options at (355, 389) on xpath=//span[@class='comboTreeItemTitle' and text()='choice 2']
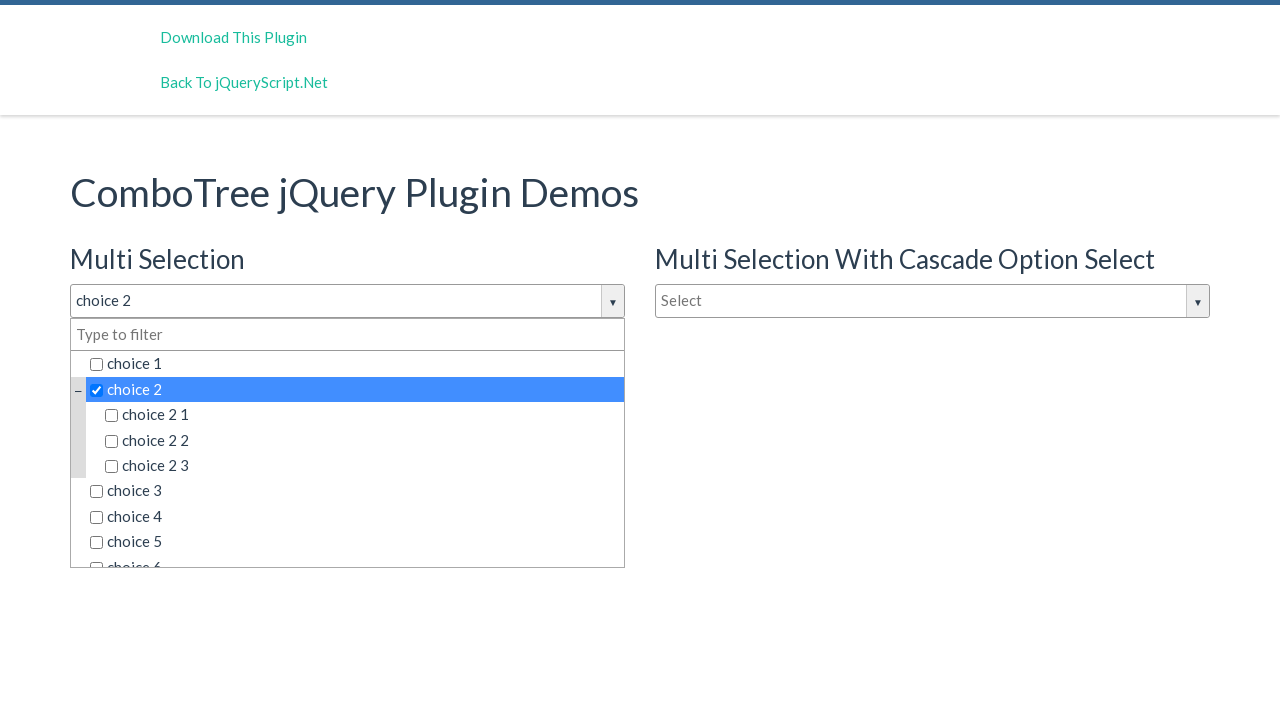

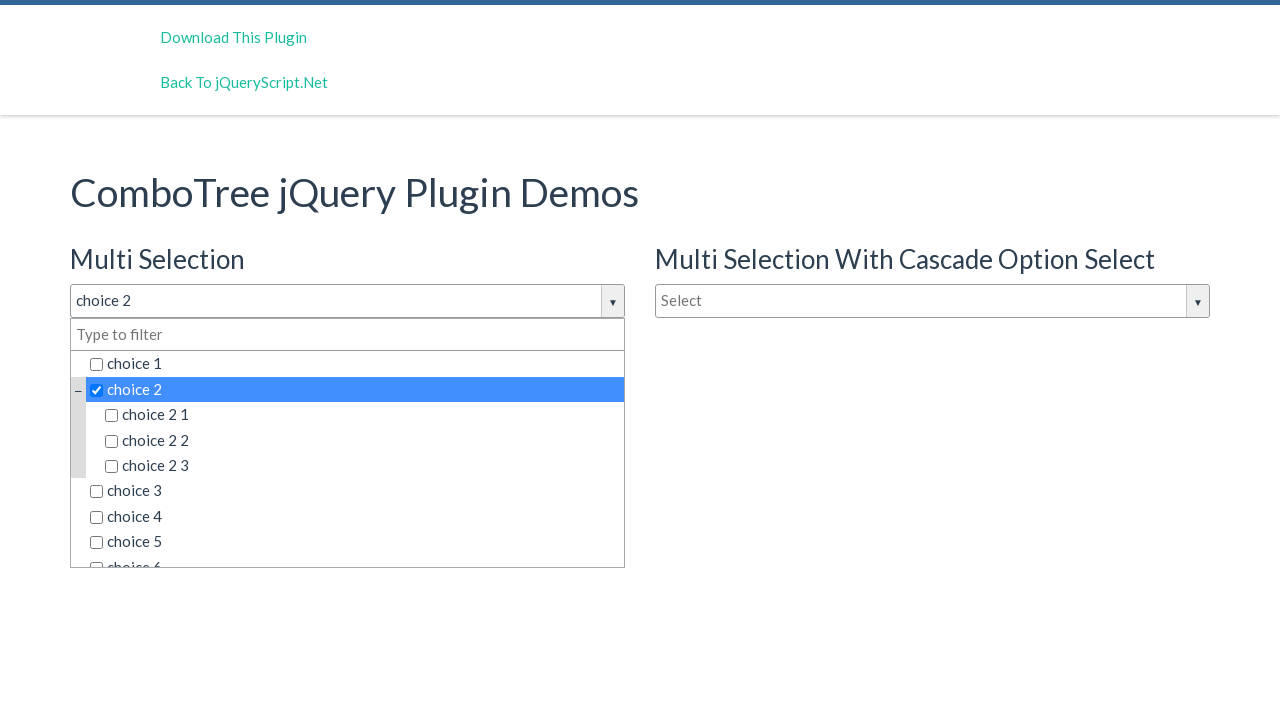